Tests interaction between checkbox selection and dropdown on a practice automation page - selects the second checkbox option, then selects the matching dropdown option, enters that text in a name field, clicks an alert button, and handles the alert.

Starting URL: https://rahulshettyacademy.com/AutomationPractice/

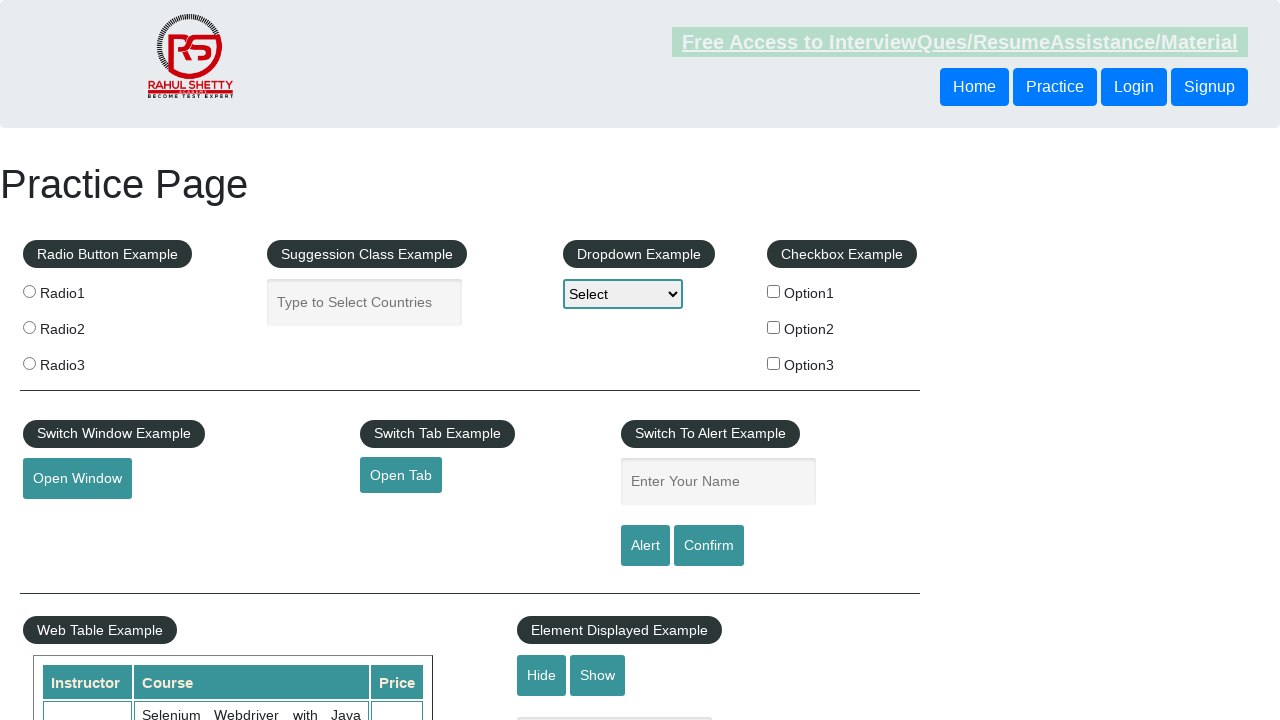

Navigated to Rahul Shetty Academy automation practice page
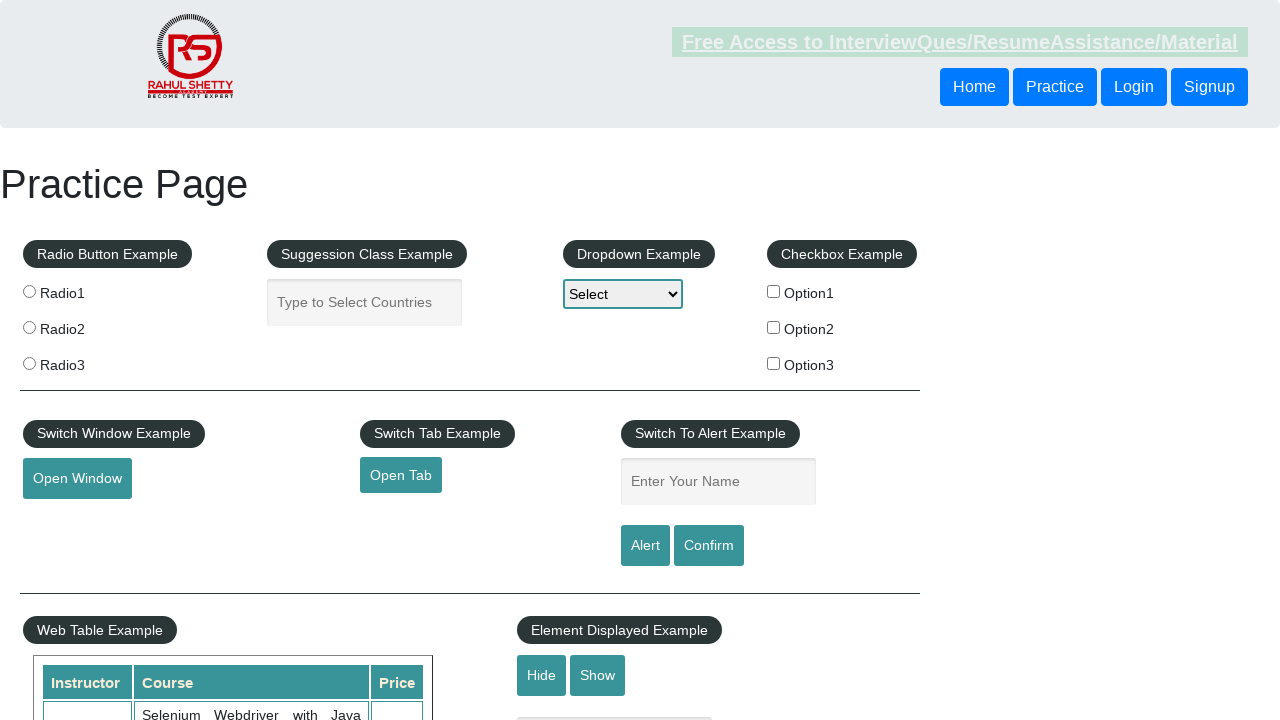

Located all checkbox labels in the checkbox example section
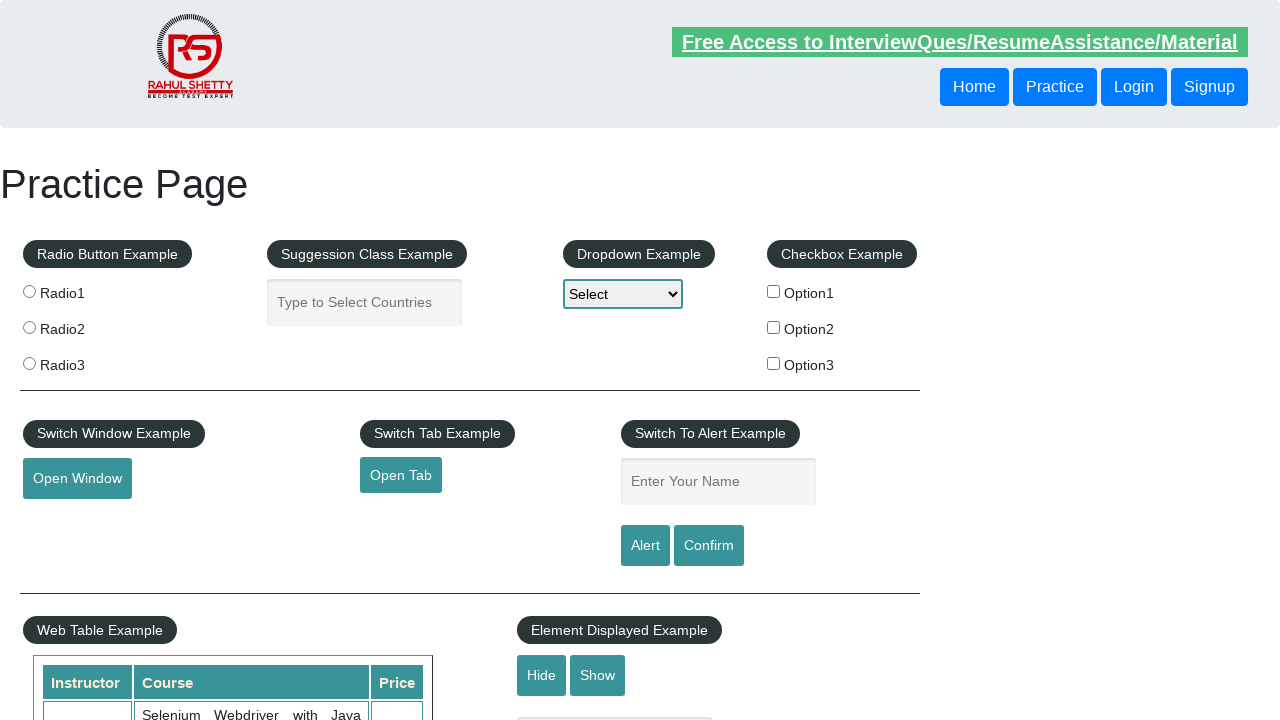

Extracted second checkbox option text: 'Option2'
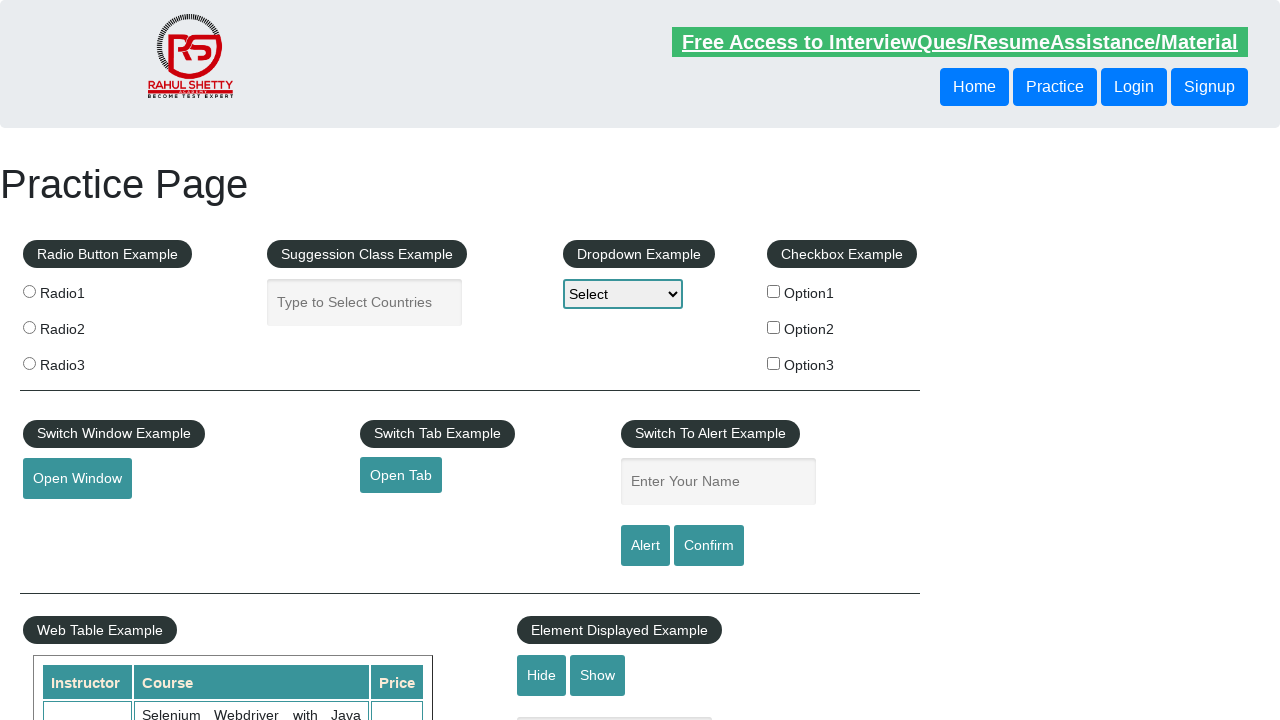

Clicked the second checkbox option ('Option2') at (774, 327) on #checkbox-example label >> nth=1 >> input
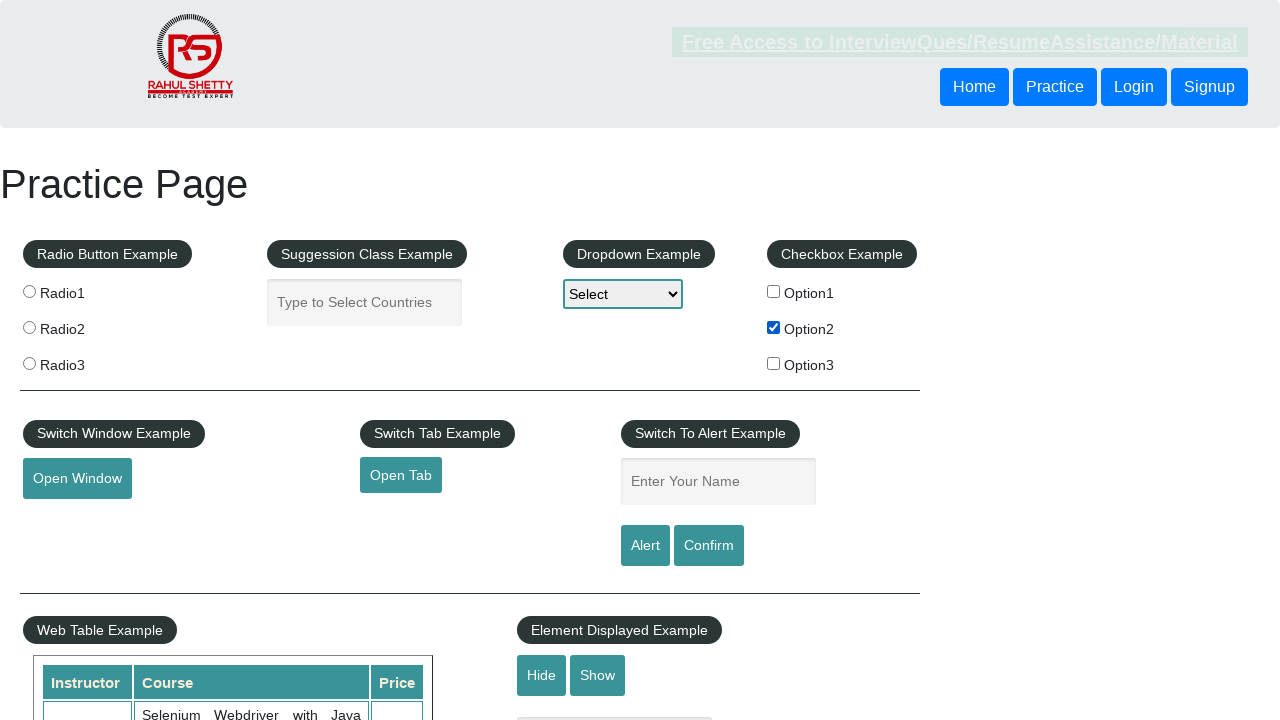

Selected 'Option2' from the dropdown menu on #dropdown-class-example
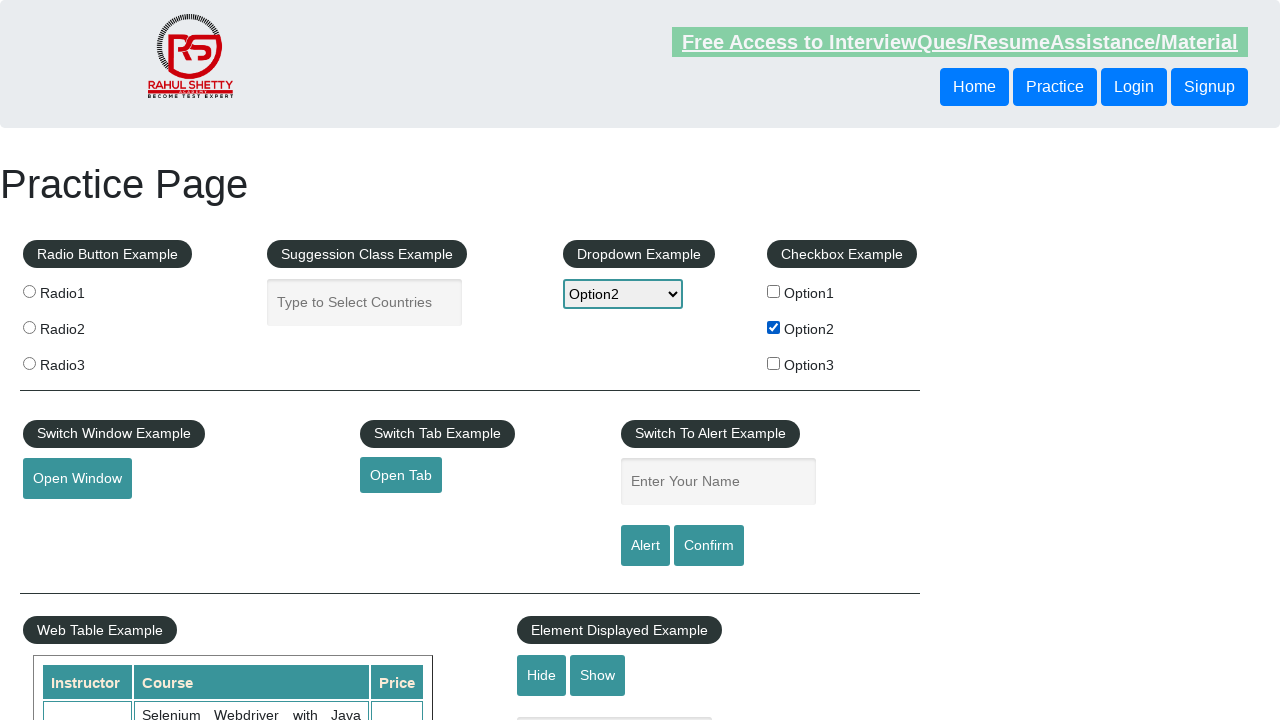

Filled name field with 'Option2' on #name
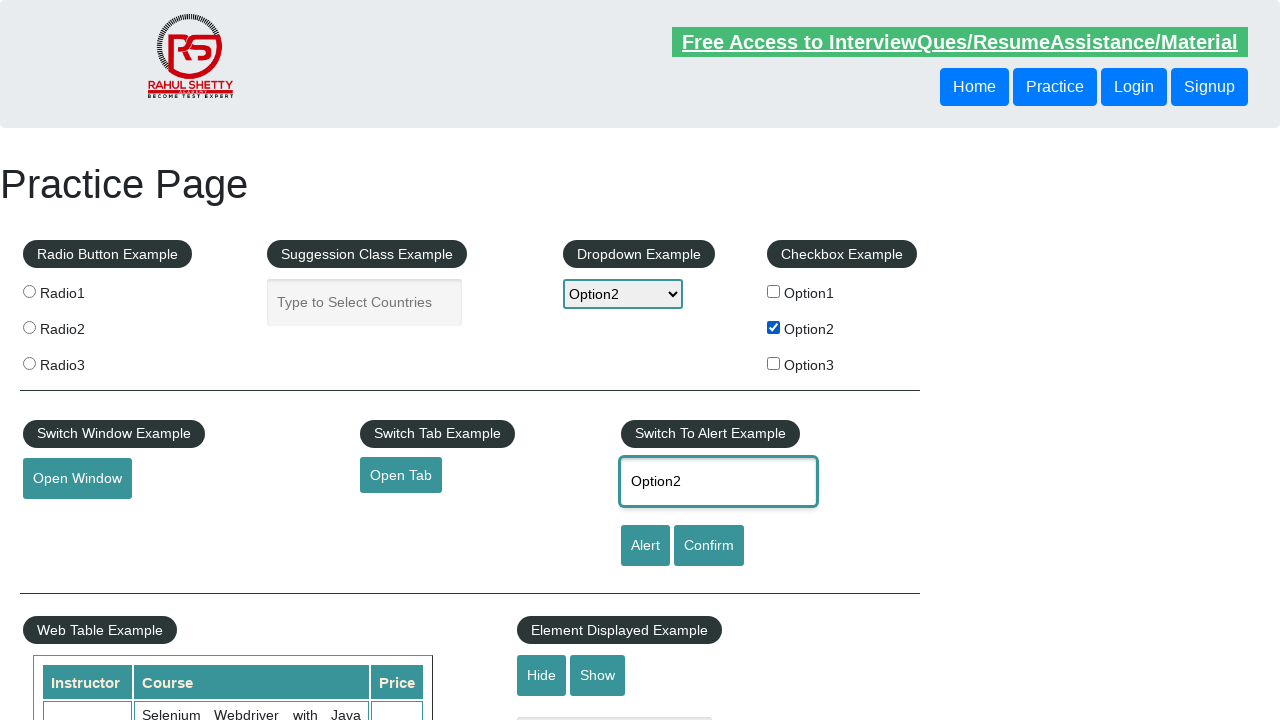

Clicked the alert button at (645, 546) on #alertbtn
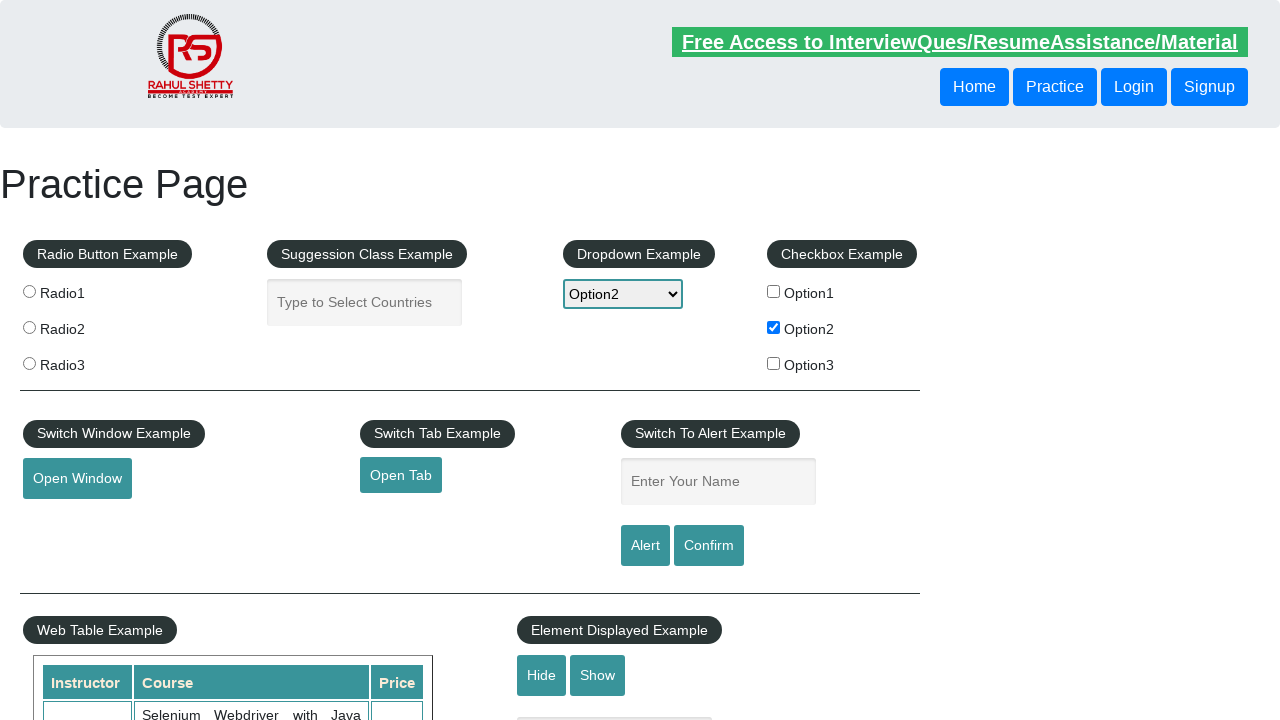

Set up dialog handler to accept any alerts
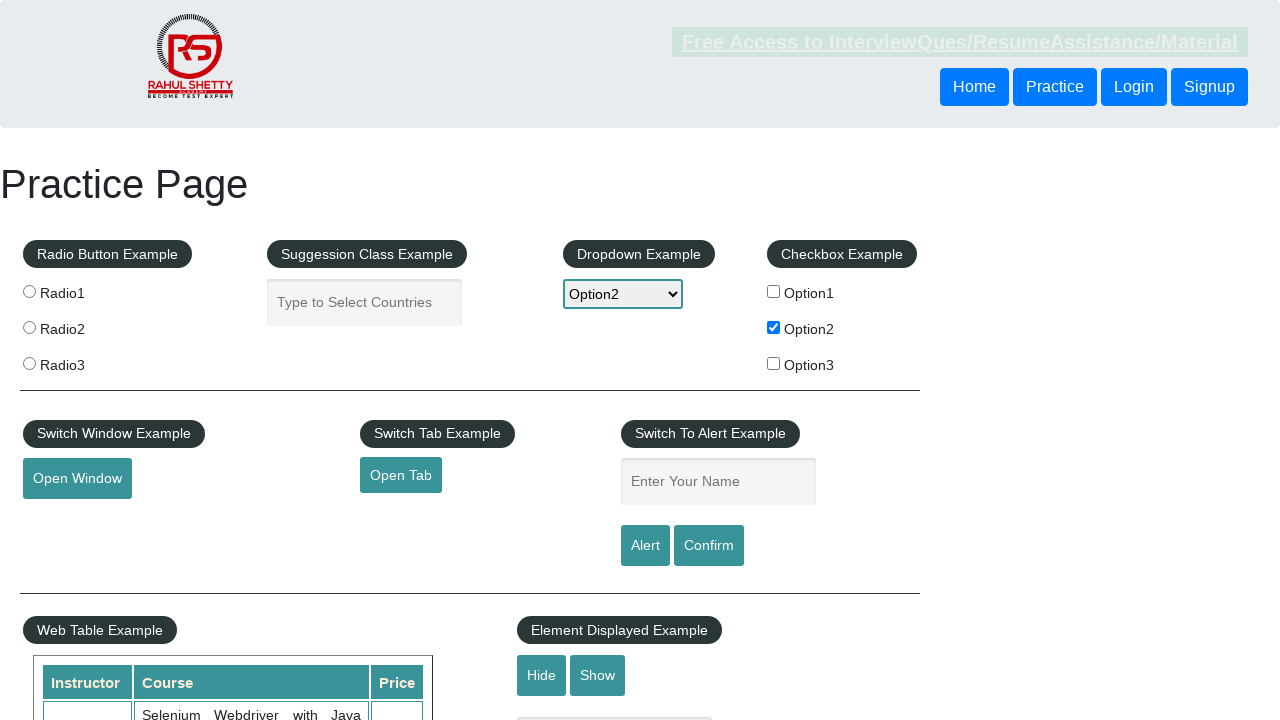

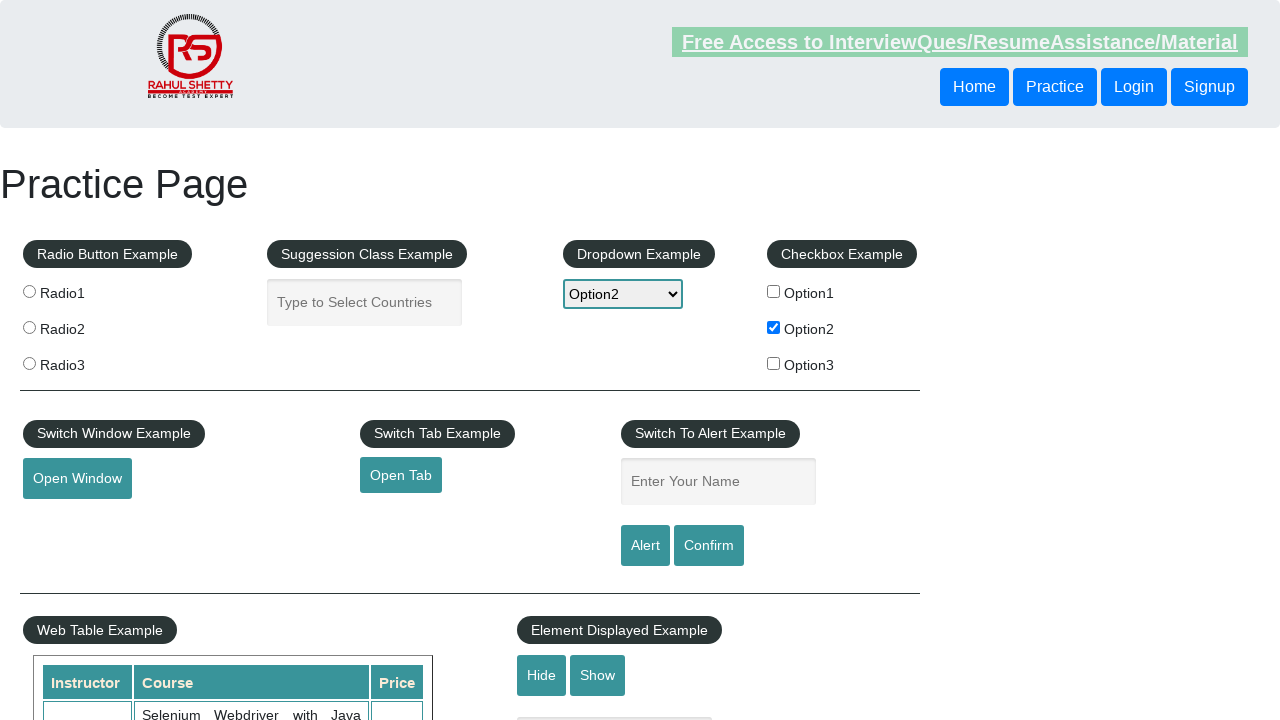